Tests the Contact link in the menu bar by clicking it and verifying navigation to the contact page

Starting URL: https://ancabota09.wixsite.com/intern

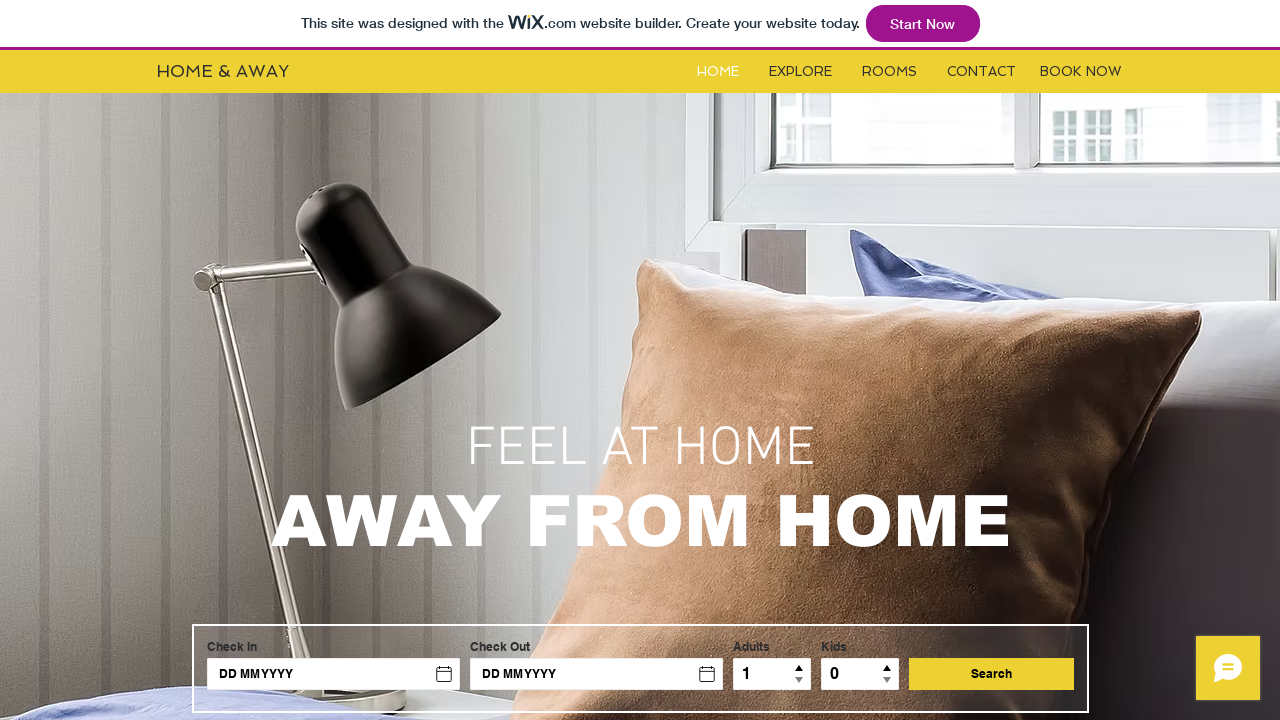

Clicked Contact link in menu bar at (982, 72) on #i6kl732v3
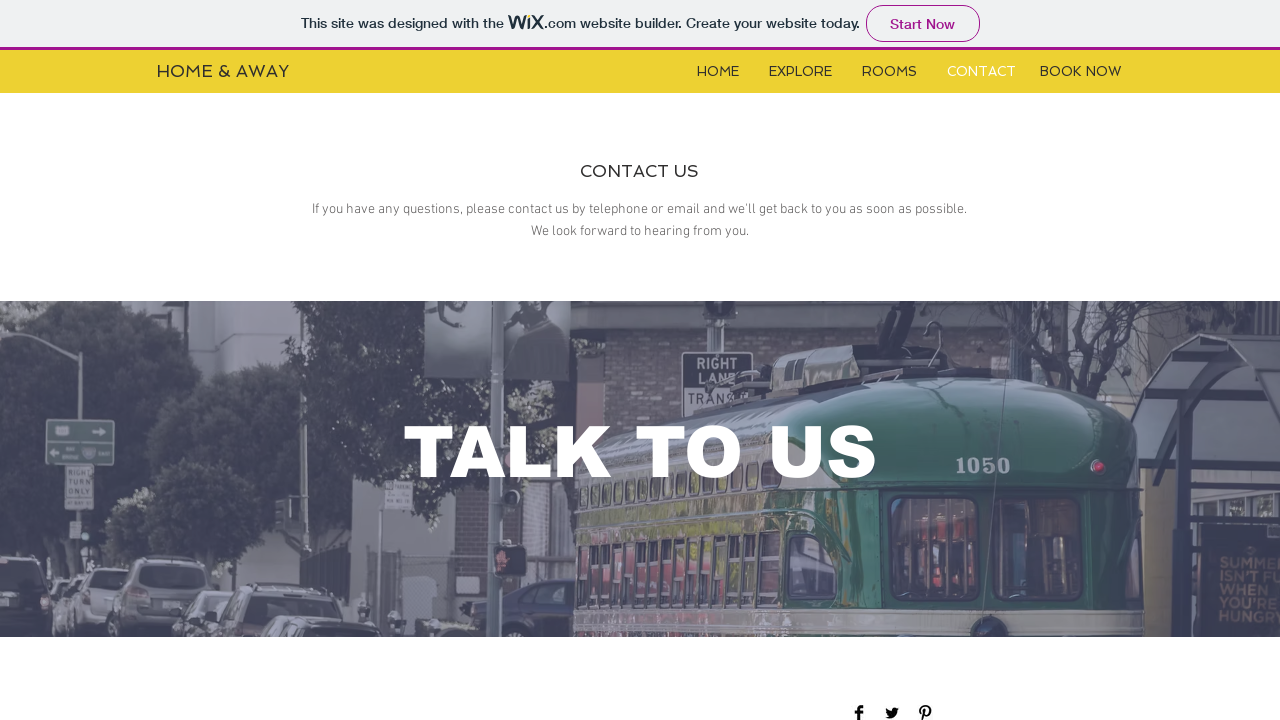

Verified navigation to contact page - URL contains '/contact'
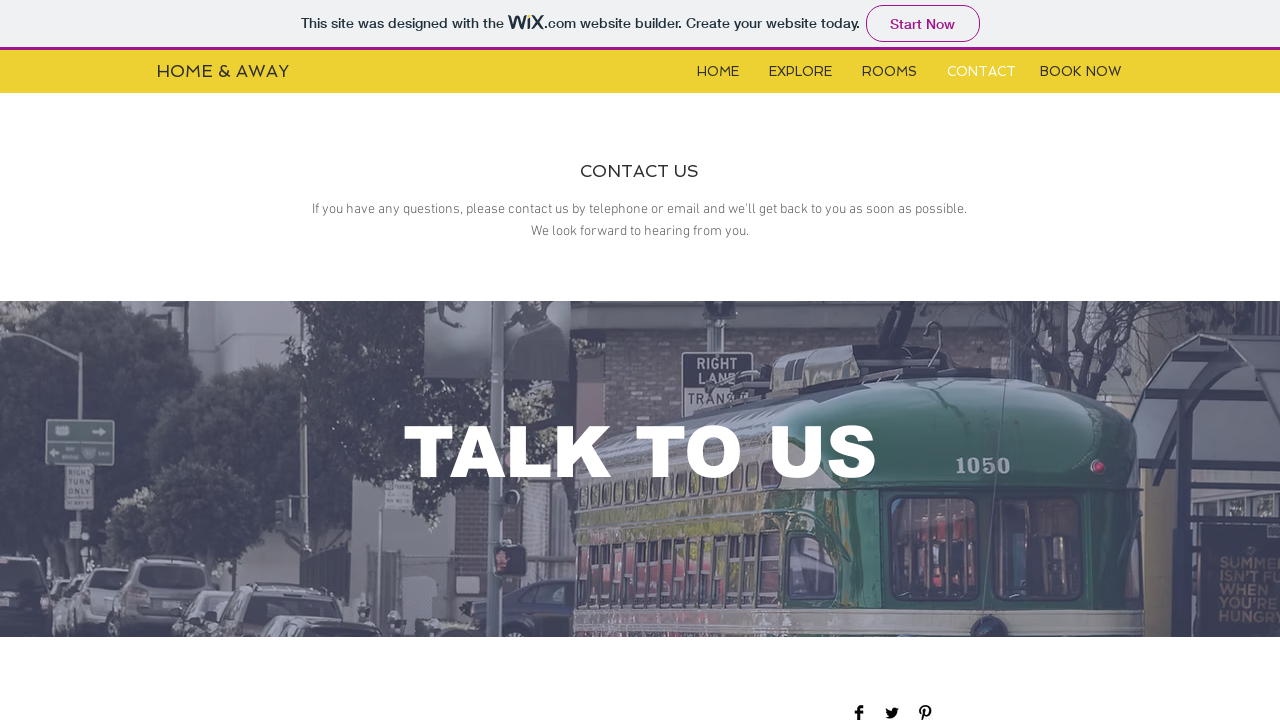

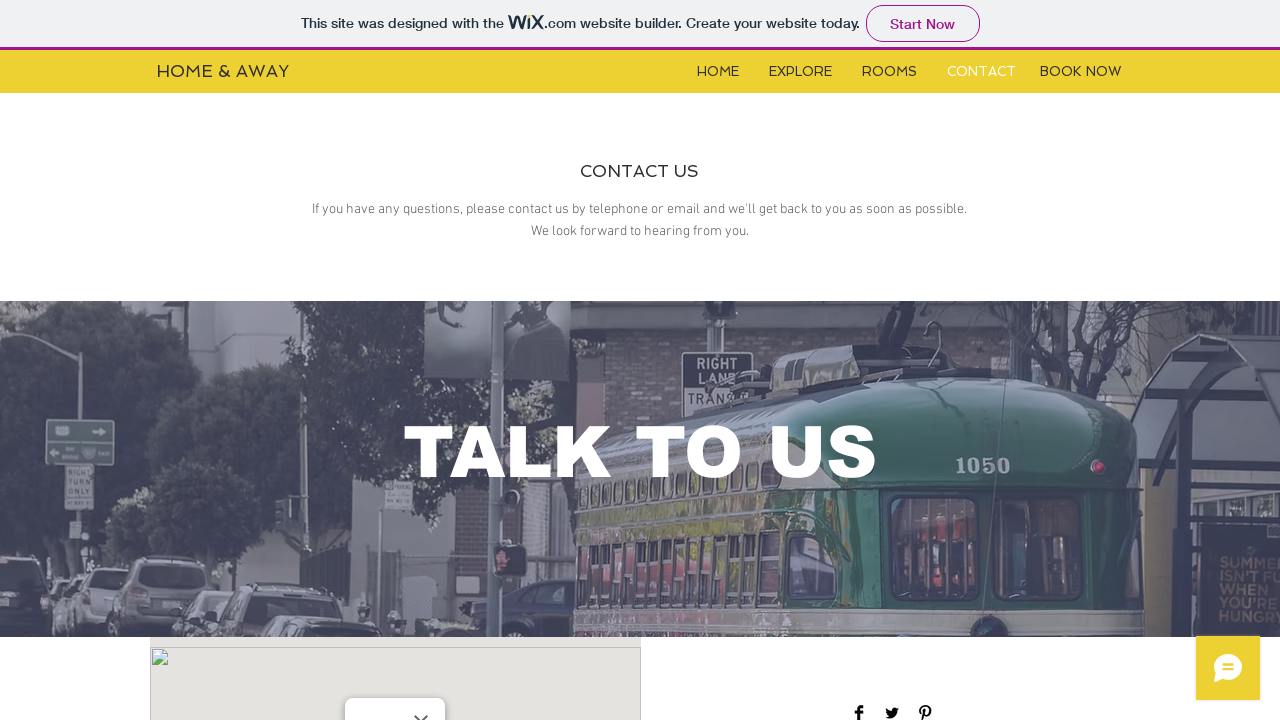